Monitors network responses during page load to detect assets larger than 300KB and verifies that fewer than 5 large assets are loaded.

Starting URL: https://www.orchestry.com/

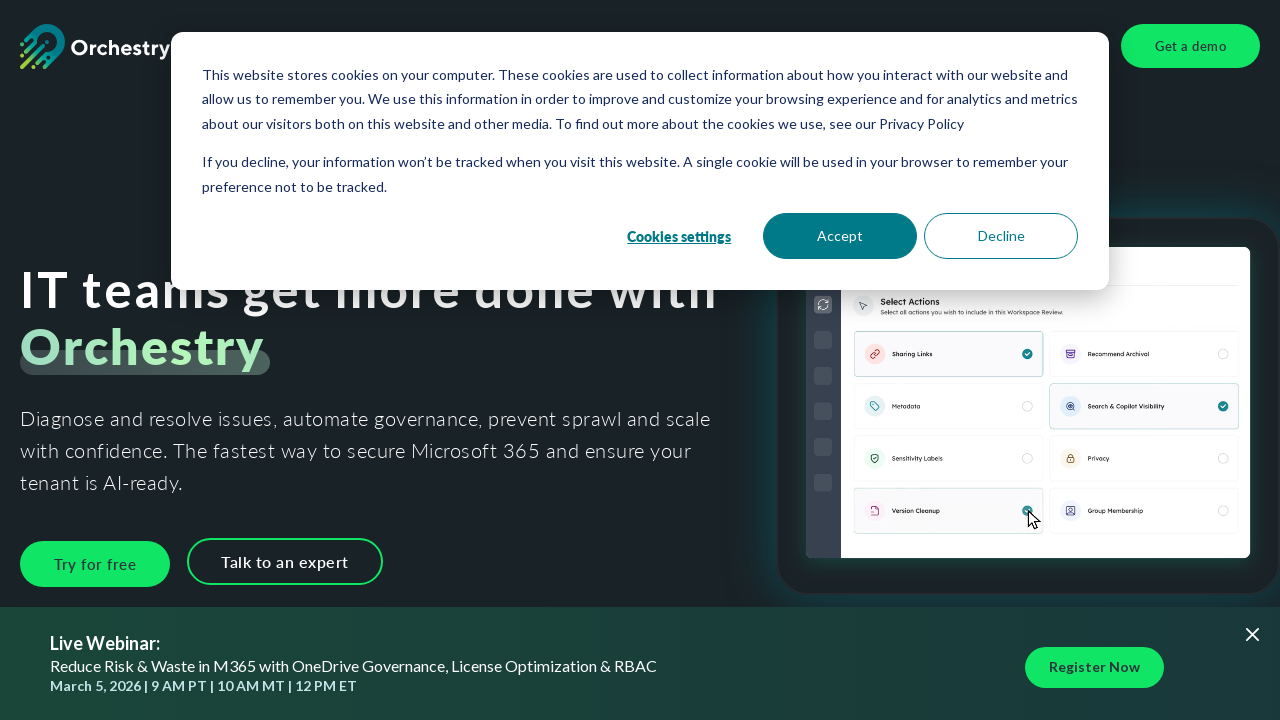

Set up response handler to monitor asset sizes
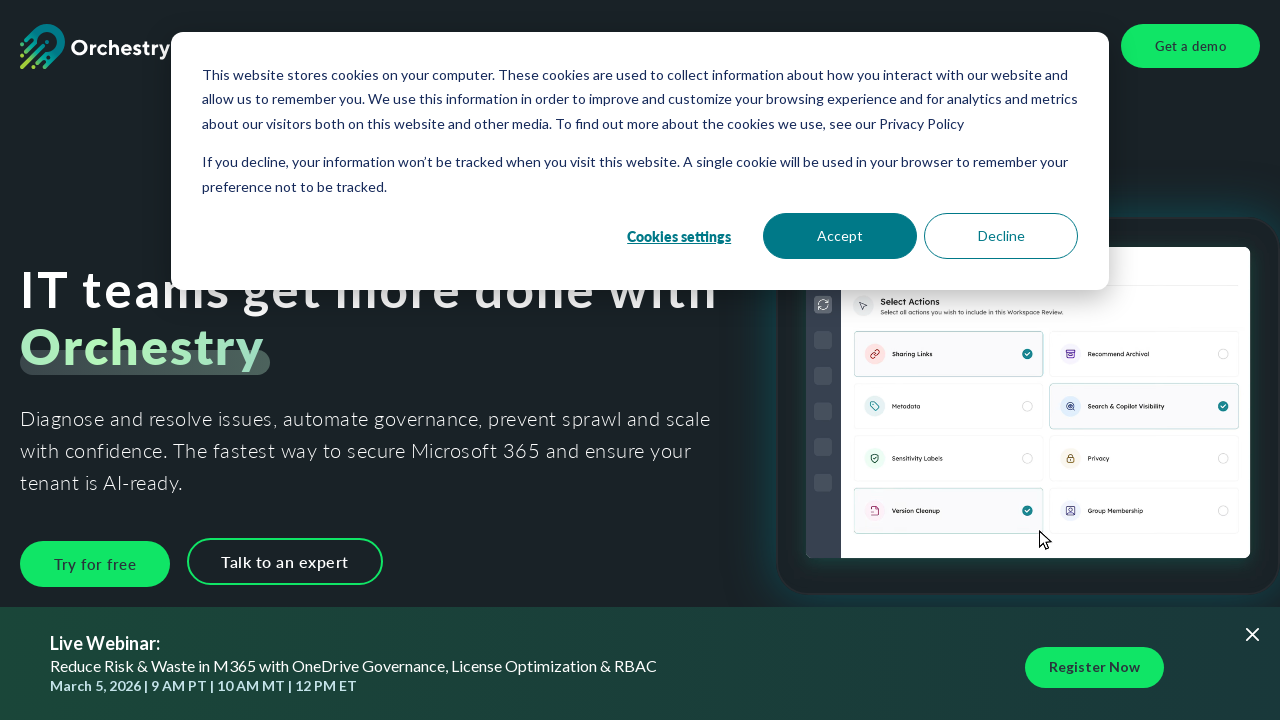

Navigated to https://www.orchestry.com/ and waited for network idle
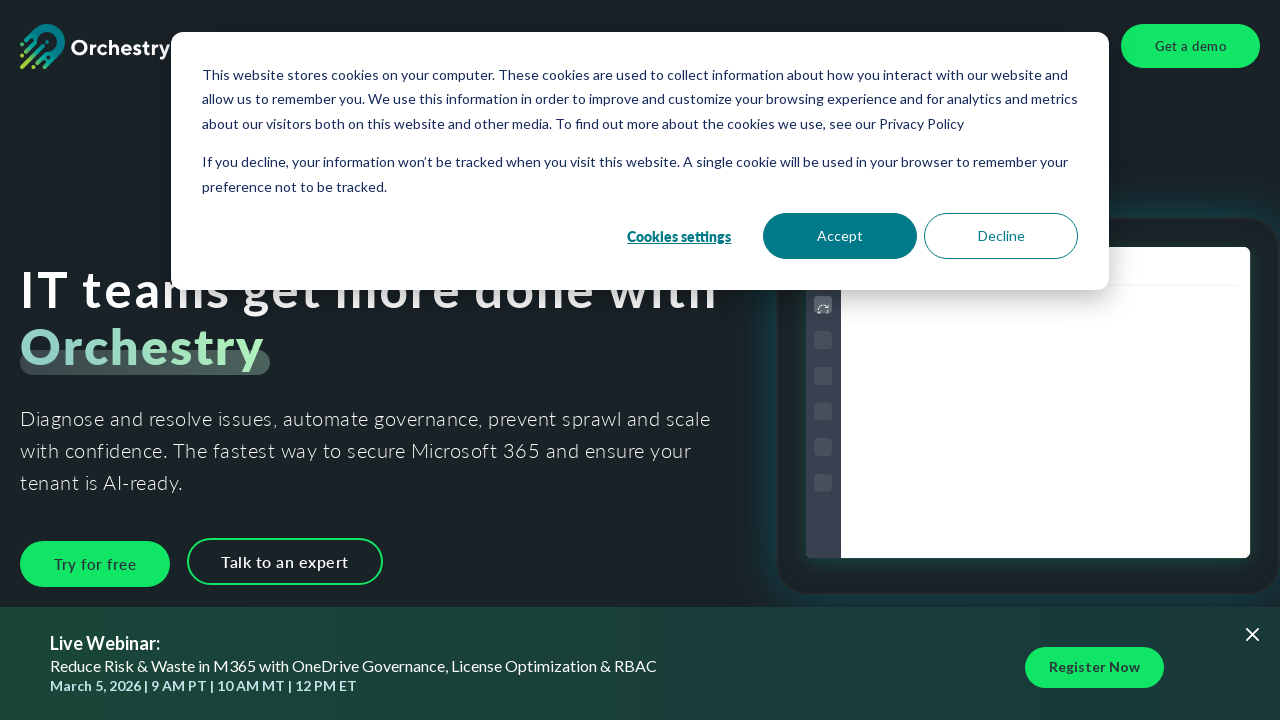

Detected 2 large assets (>300KB)
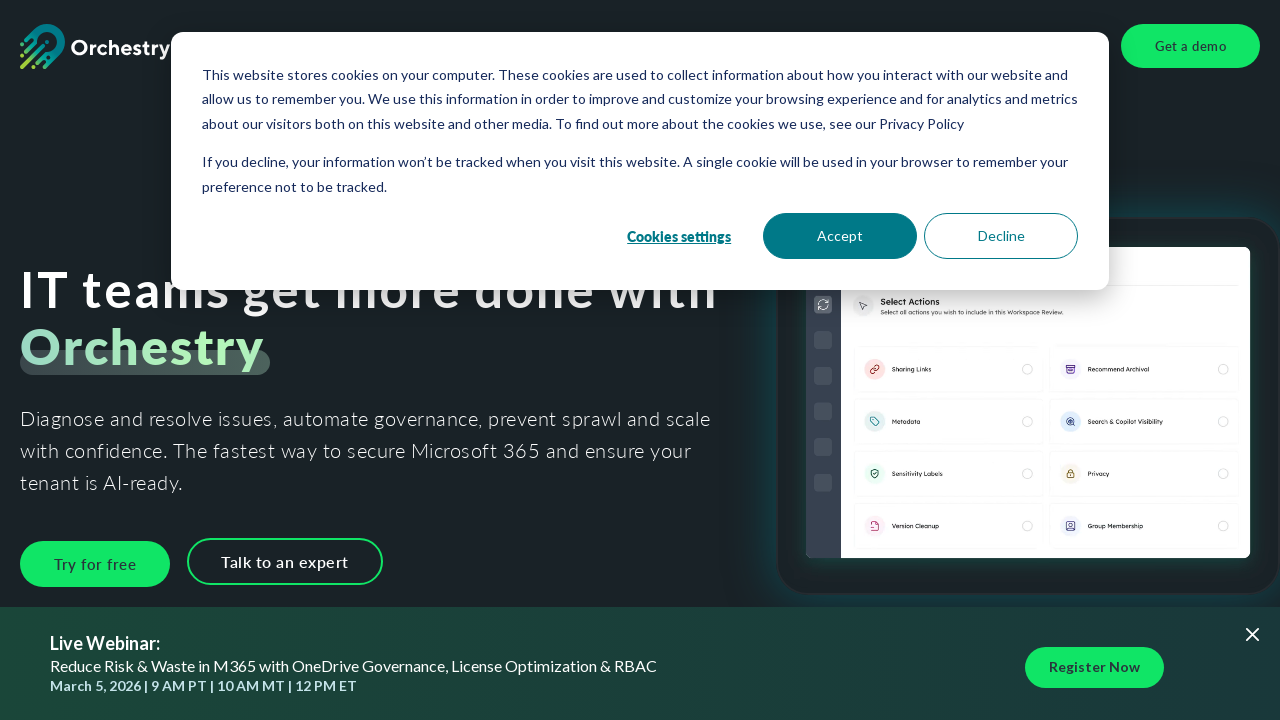

Verified that fewer than 5 large assets loaded (actual: 2)
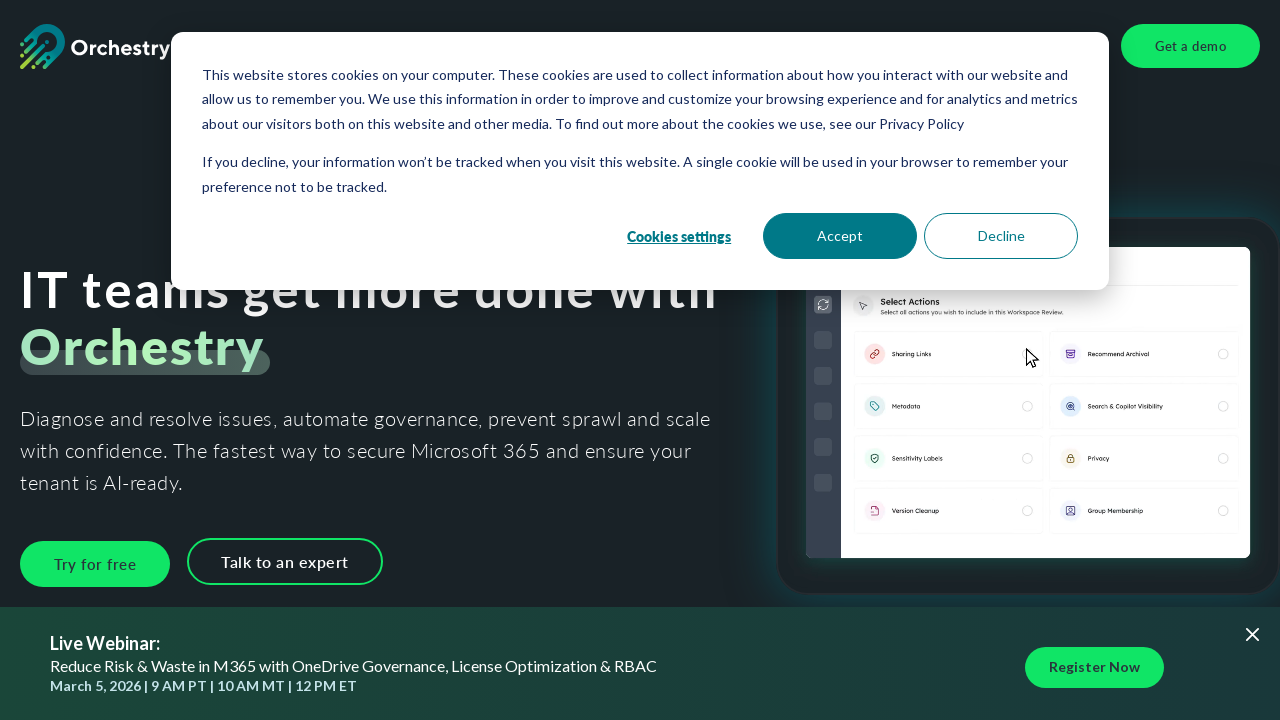

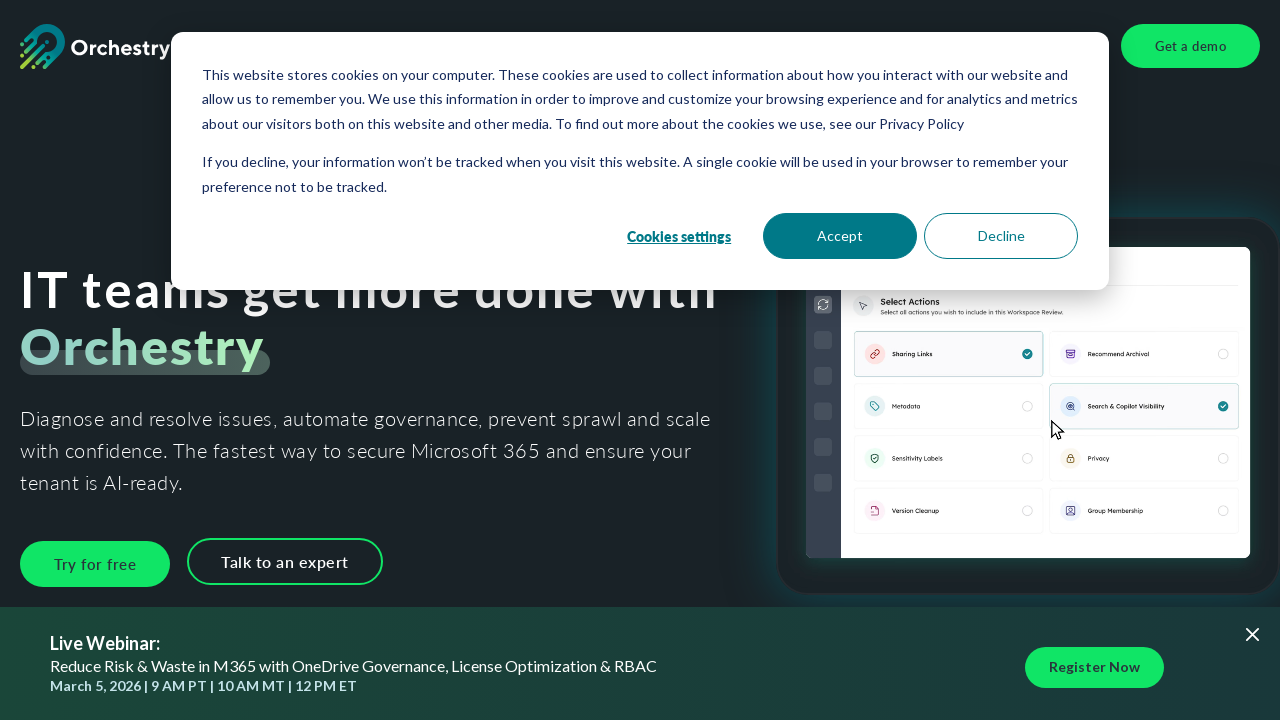